Tests checkbox functionality by clicking on a checkbox element on a practice automation page

Starting URL: https://rahulshettyacademy.com/AutomationPractice/

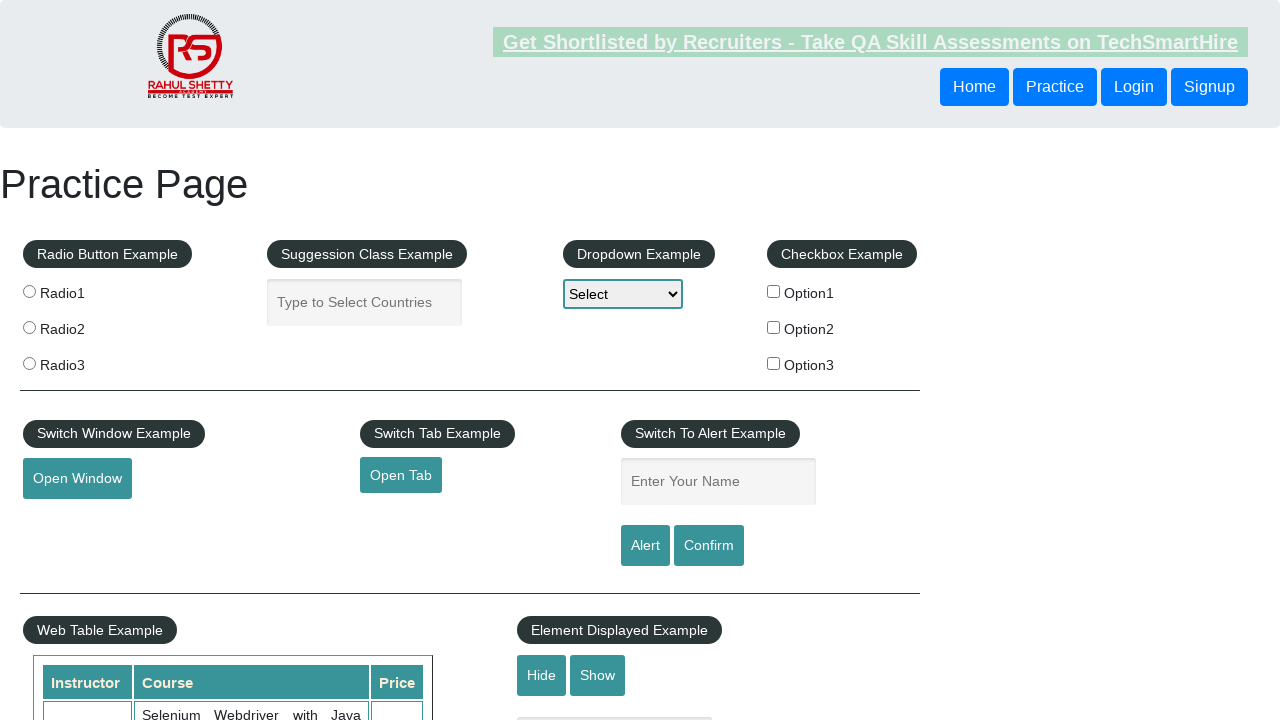

Navigated to practice automation page
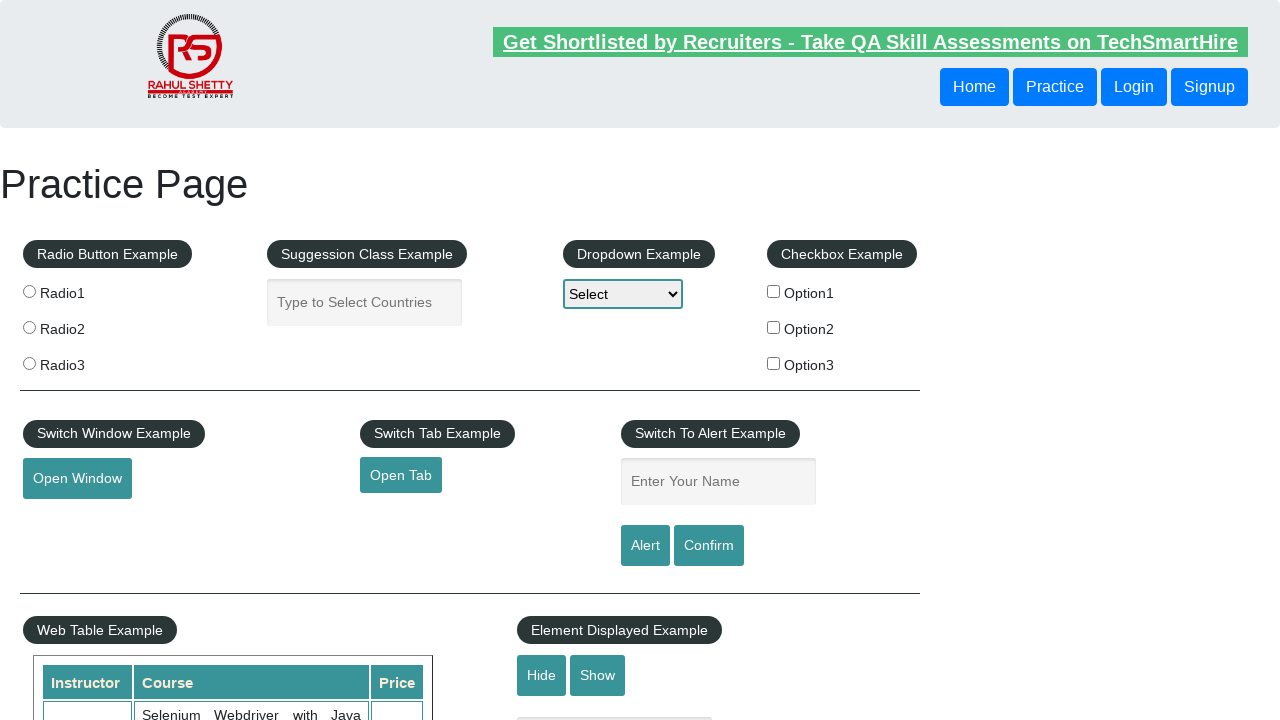

Waited for checkbox element to be visible
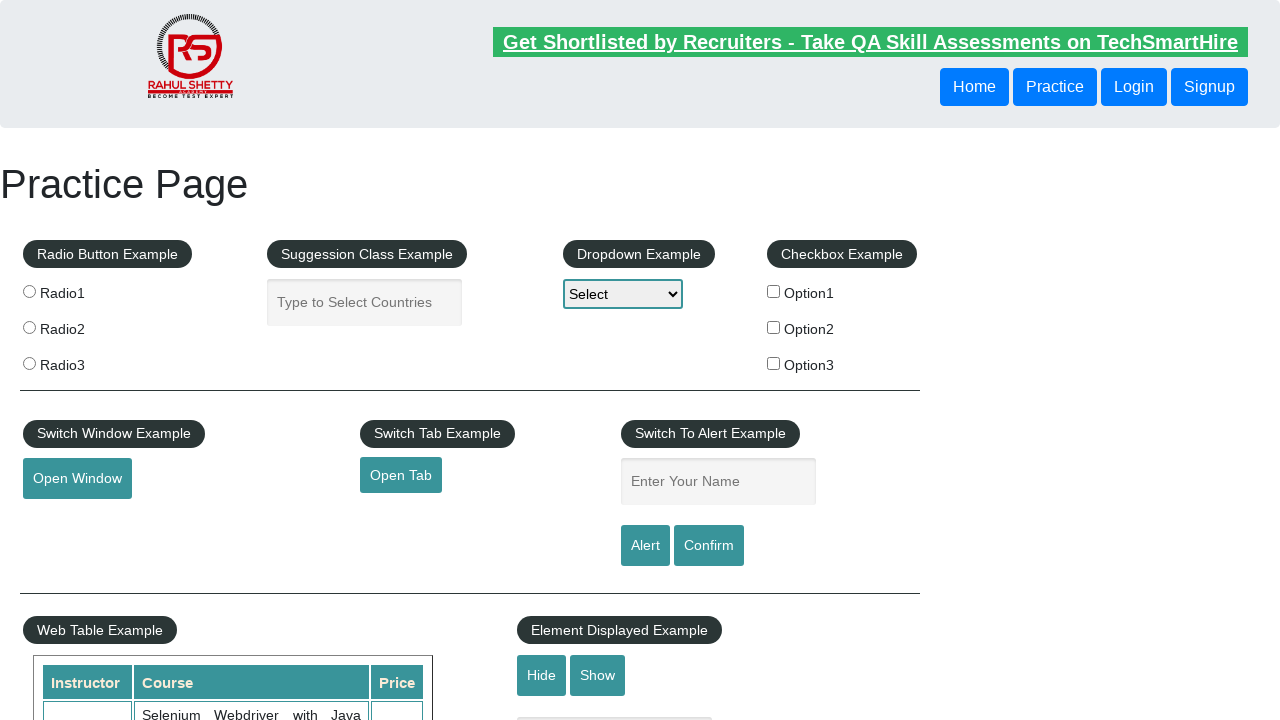

Clicked on checkbox element #checkBoxOption1 at (774, 291) on #checkBoxOption1
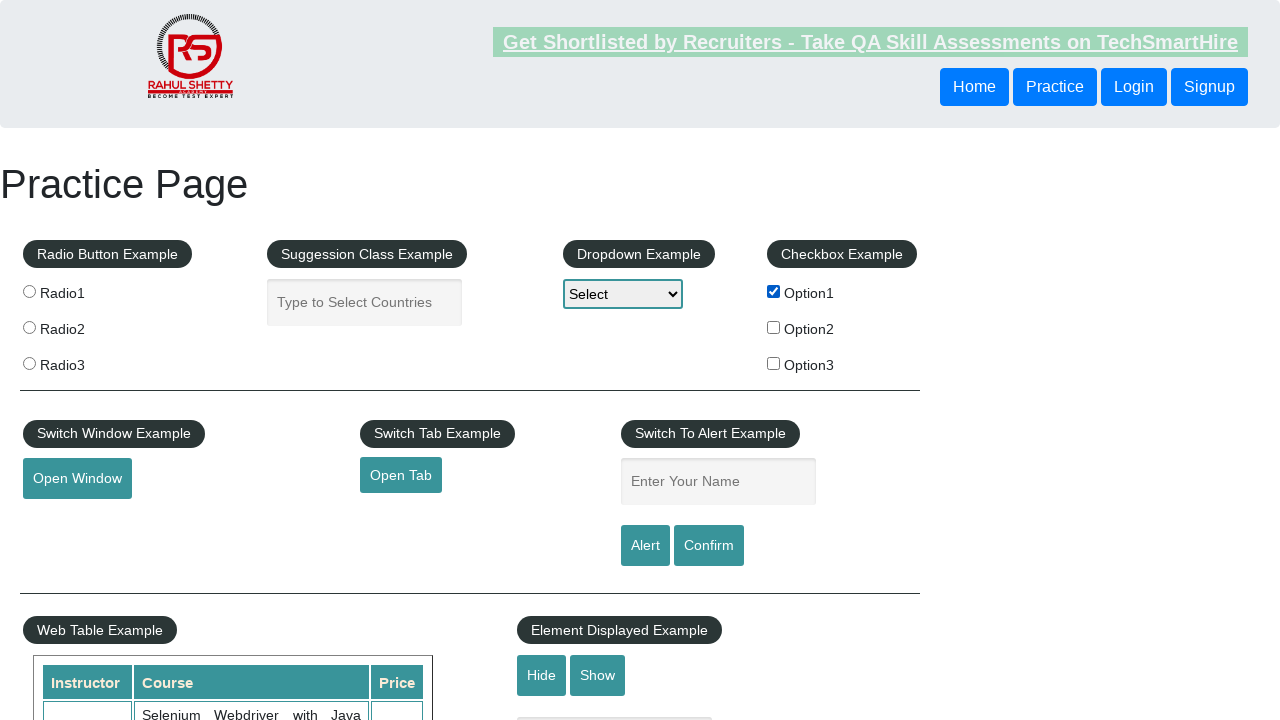

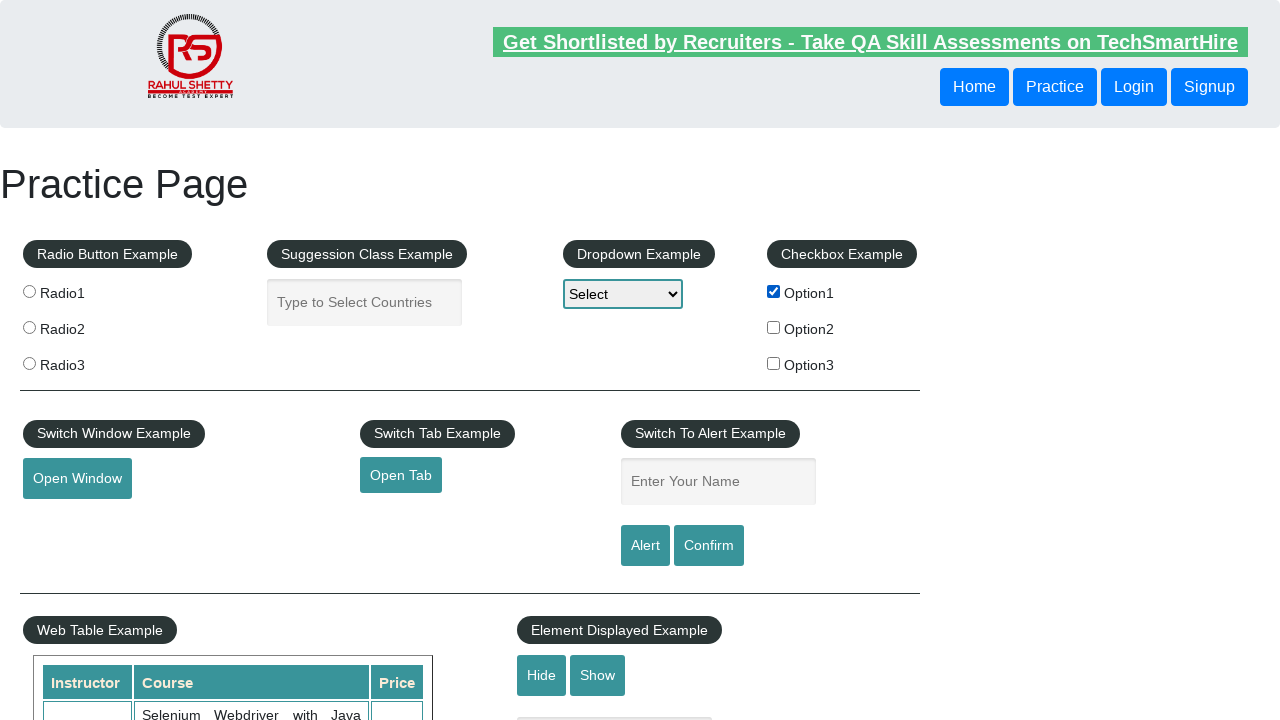